Tests working with multiple browser windows by clicking a link that opens a new window, then switching between windows and verifying the page titles.

Starting URL: http://the-internet.herokuapp.com/windows

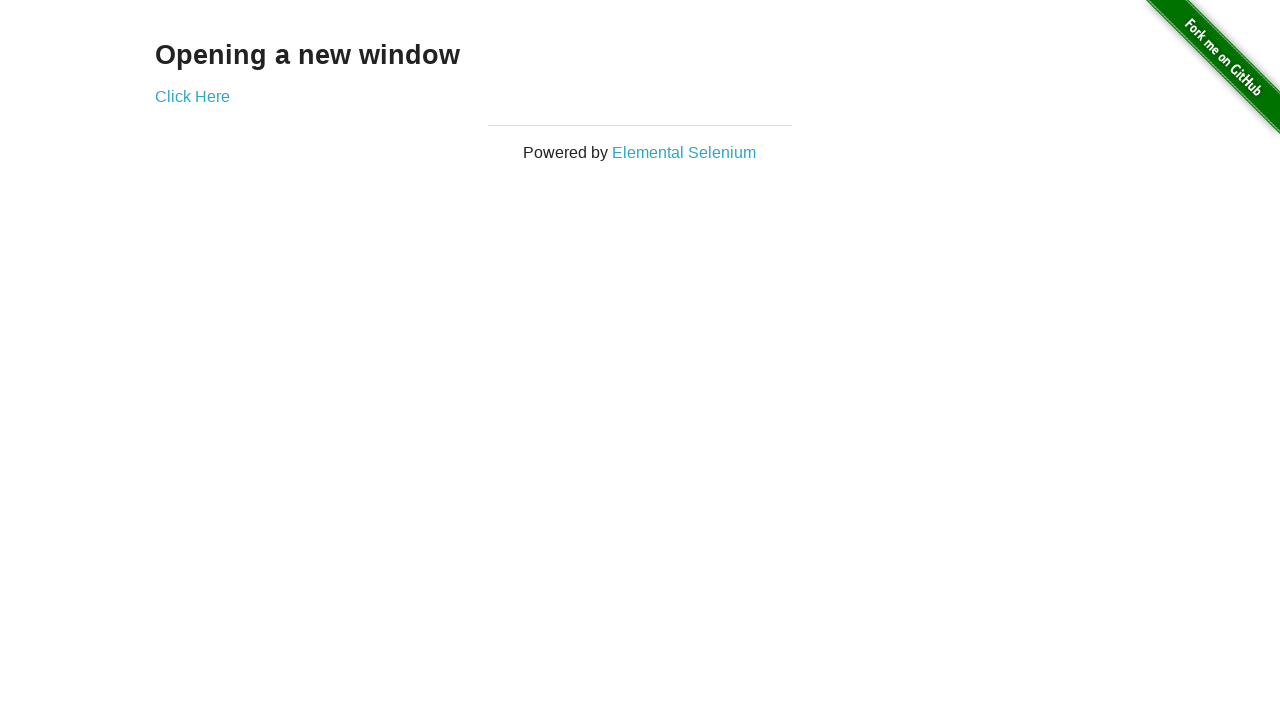

Clicked link that opens a new window at (192, 96) on .example a
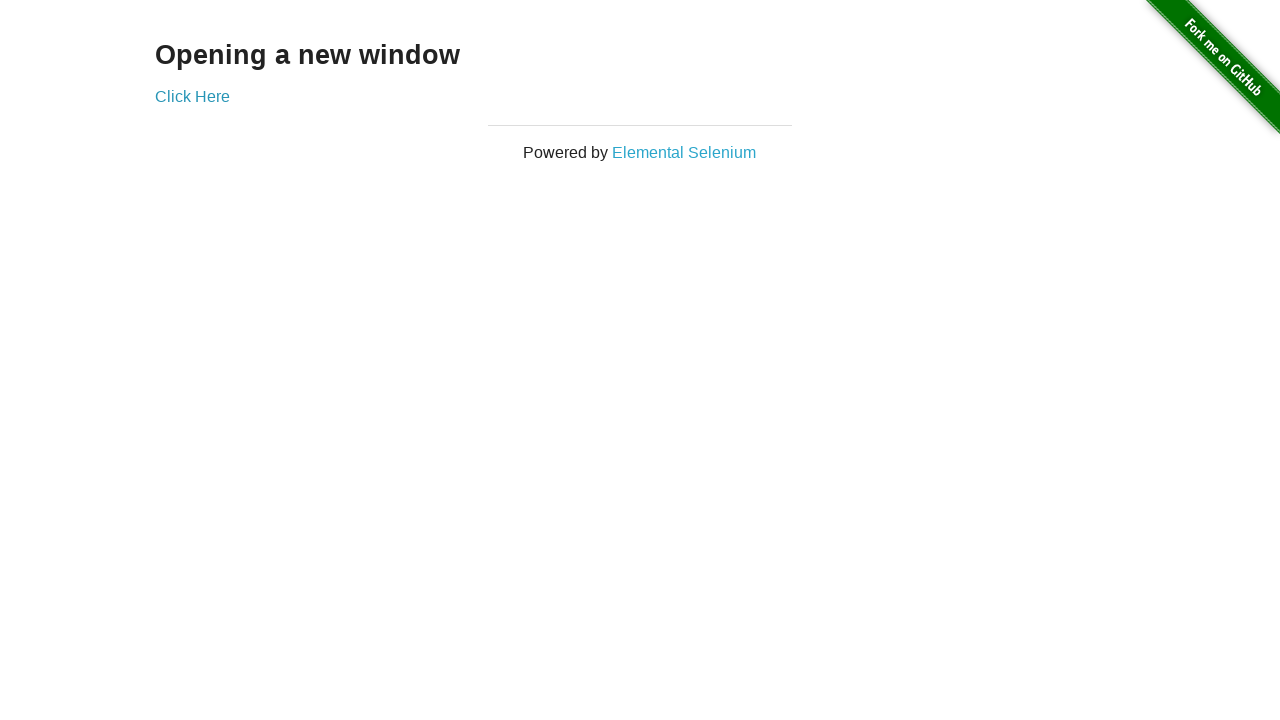

Verified original window title is not 'New Window'
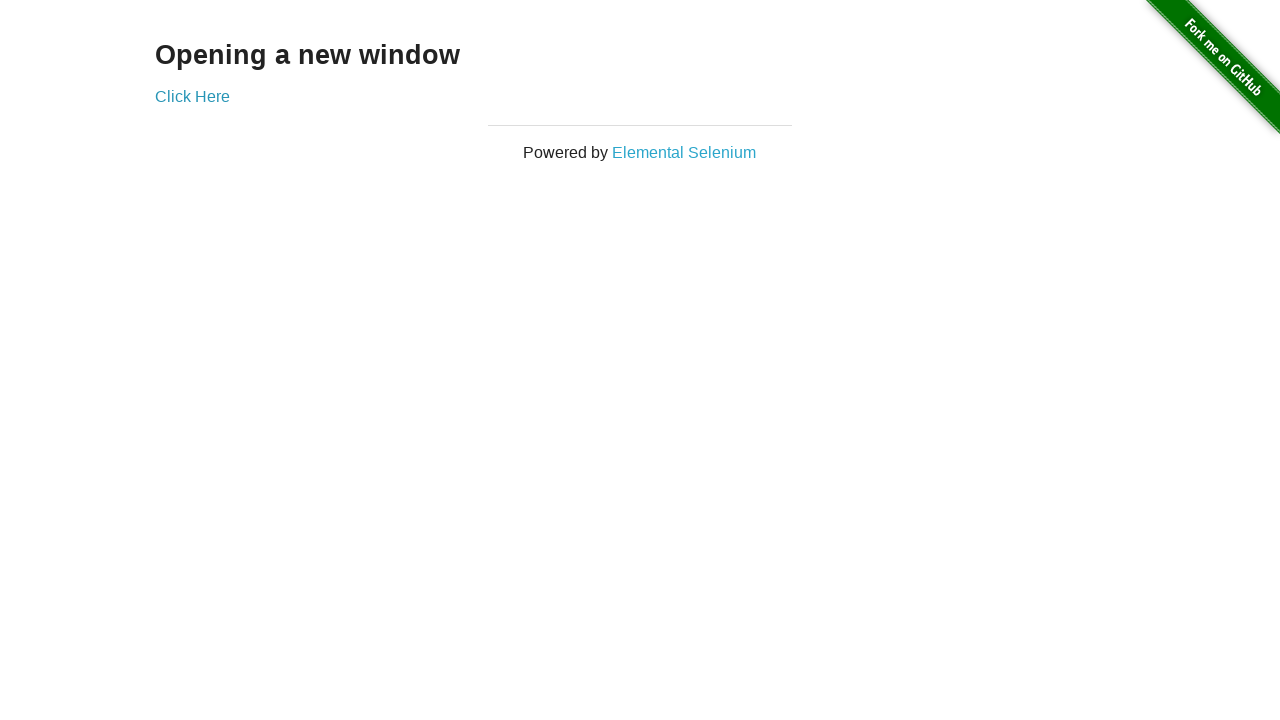

Waited for new window to load
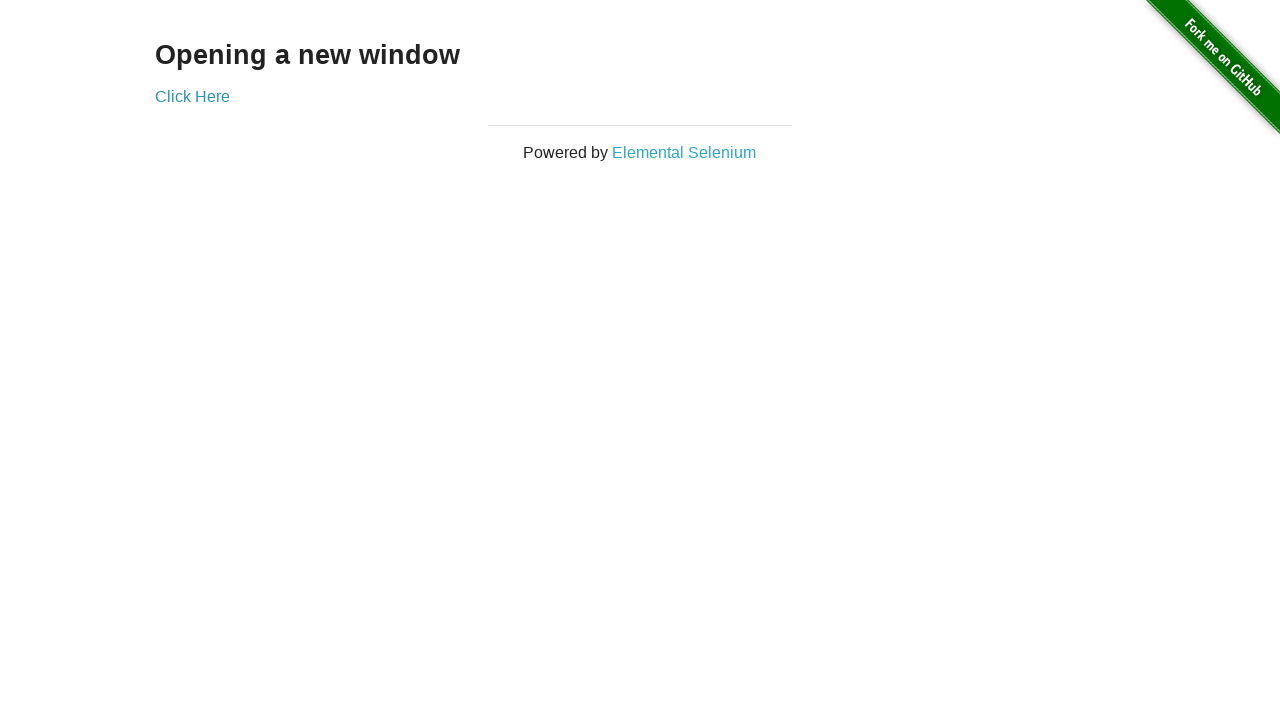

Verified new window title is 'New Window'
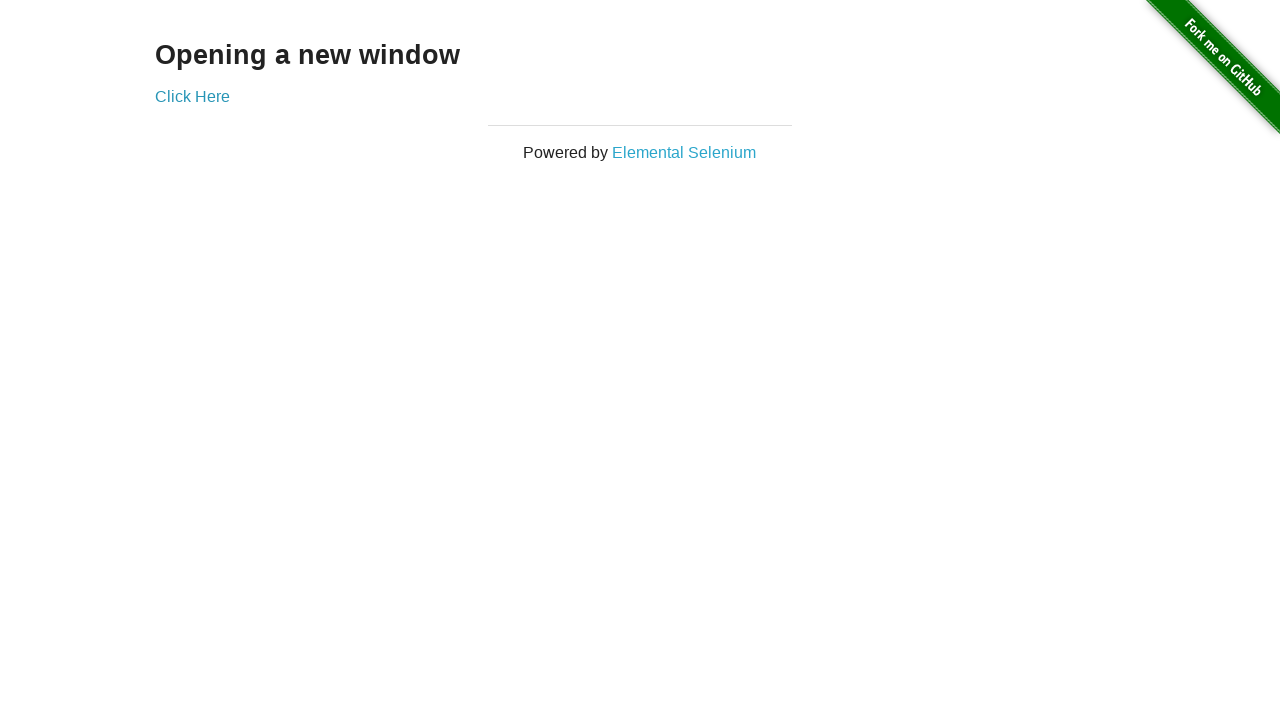

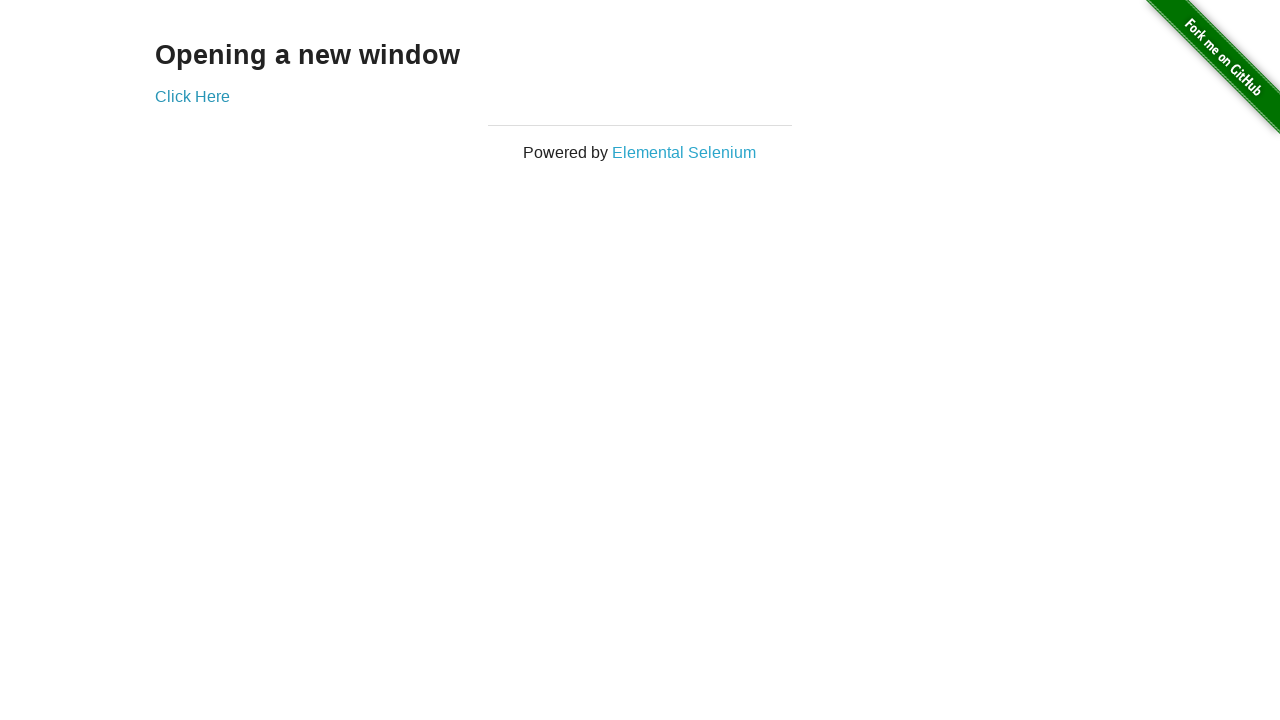